Tests dropdown selection on OrangeHRM trial form by selecting different country values without using the Select class

Starting URL: https://www.orangehrm.com/en/30-day-free-trial

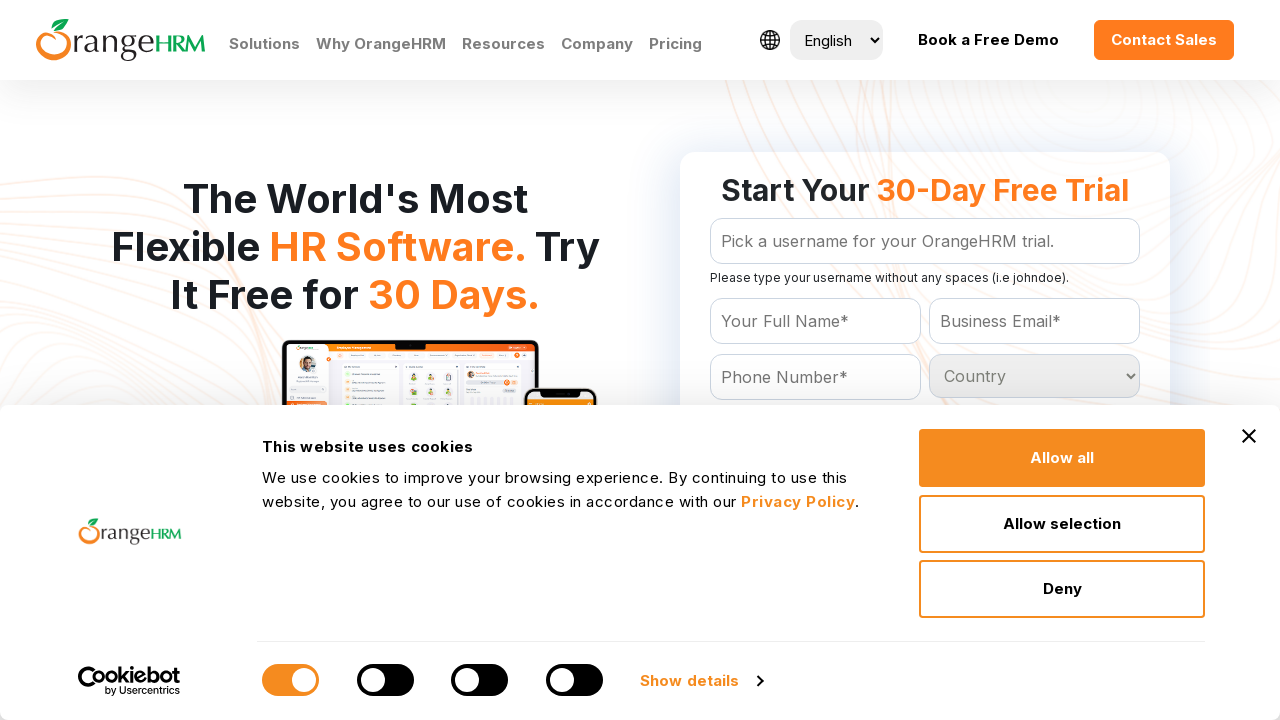

Waited 4 seconds for page to load
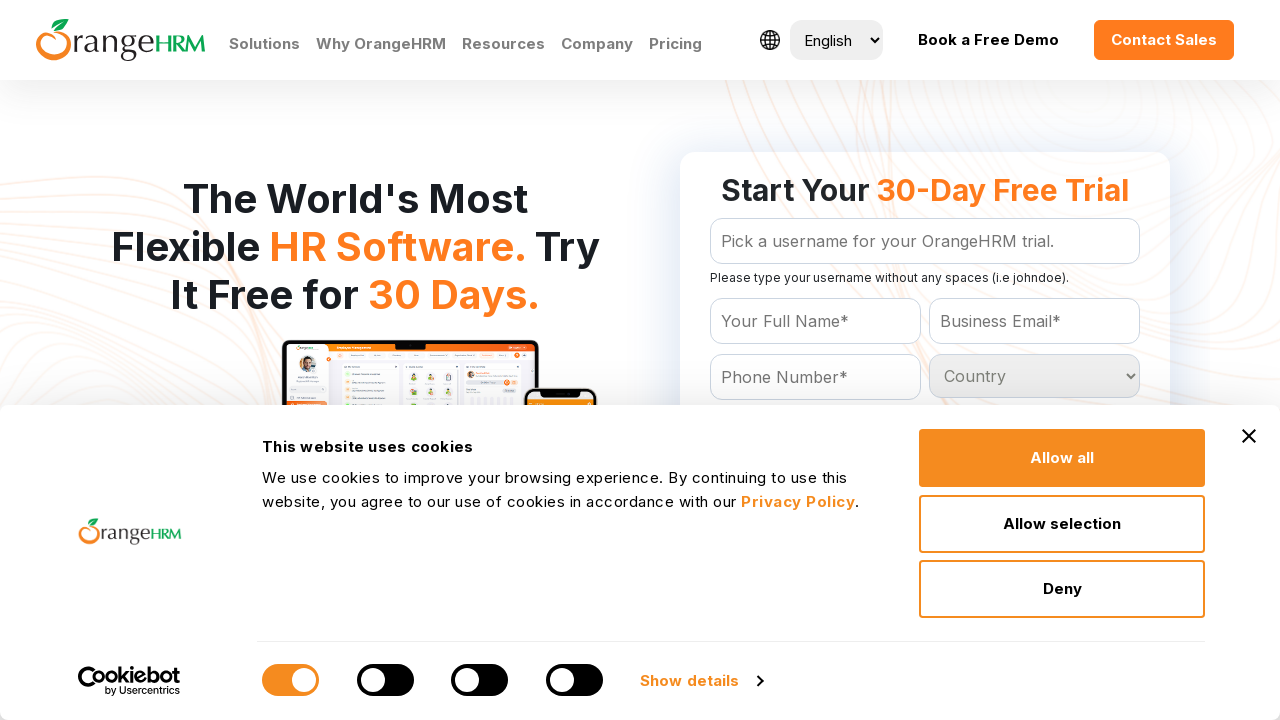

Located all country dropdown options
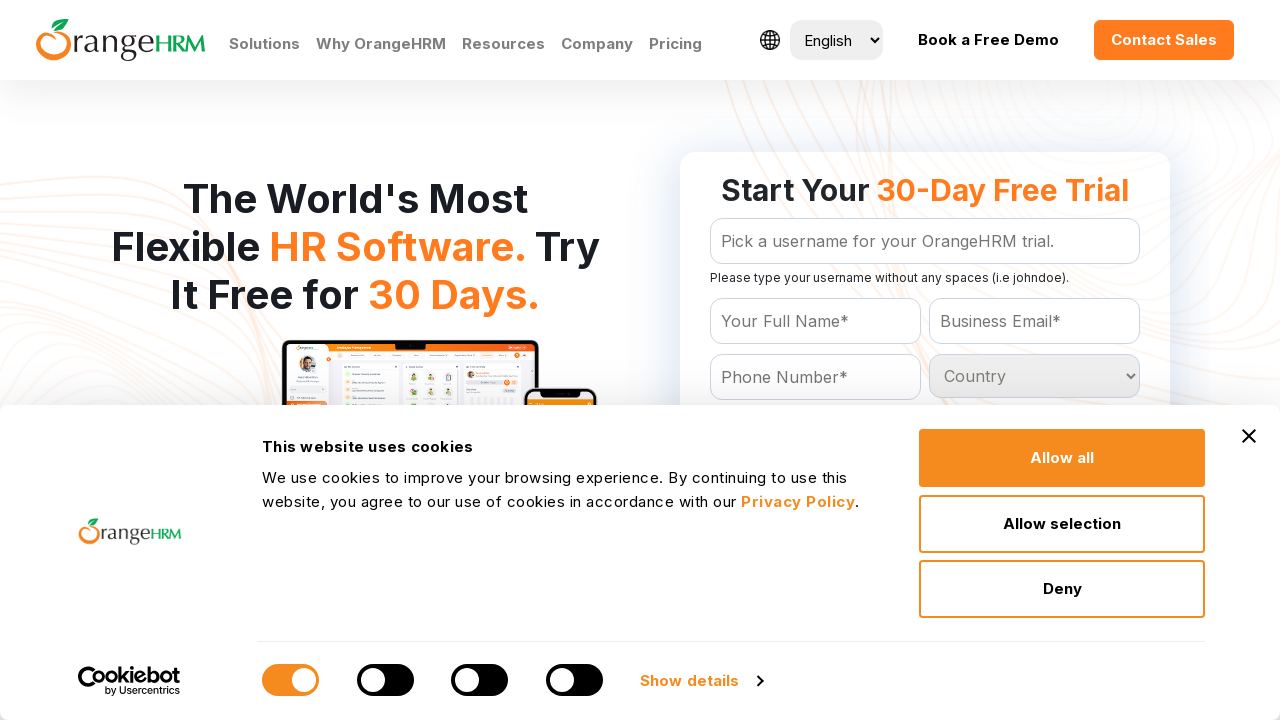

Waited 2 seconds after selecting India
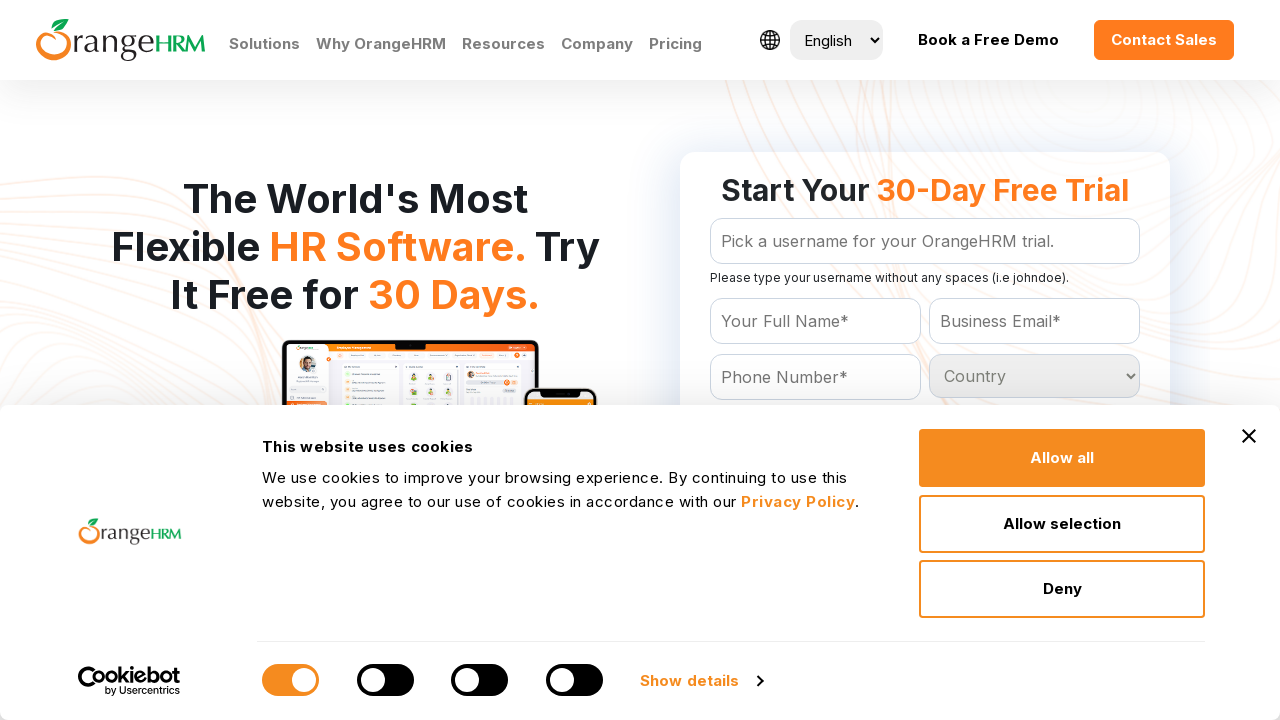

Located all country dropdown options again
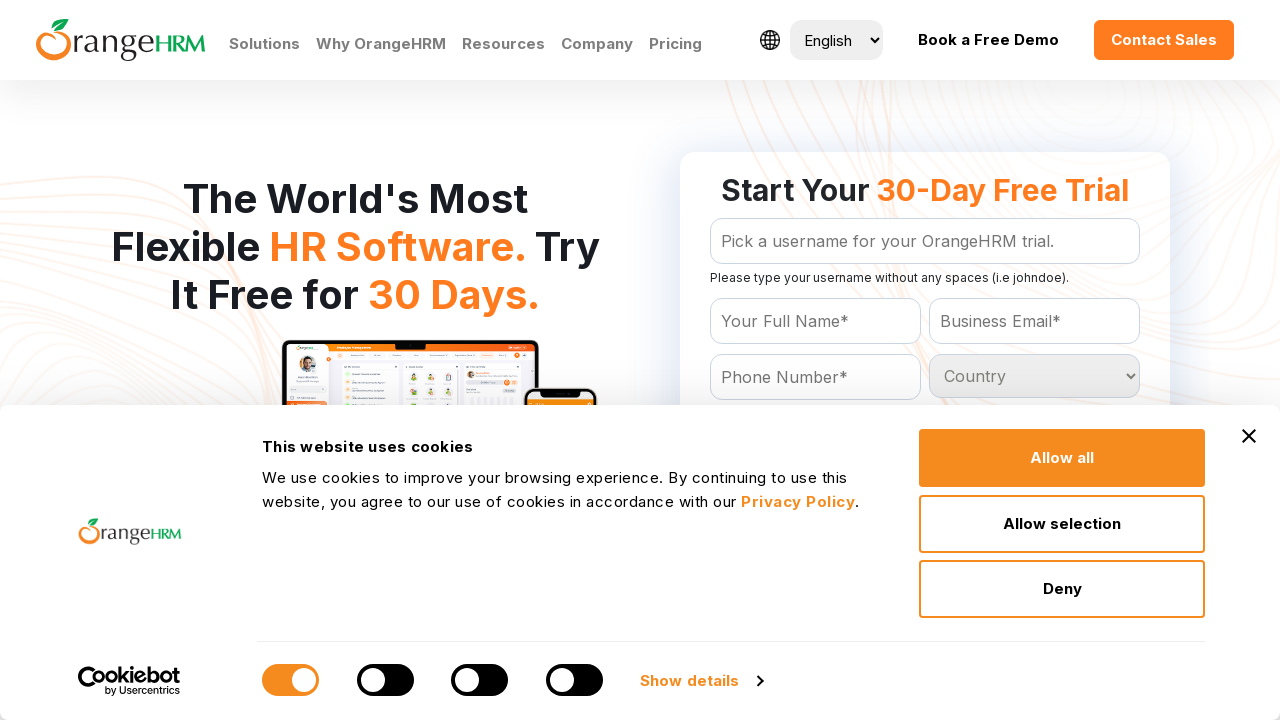

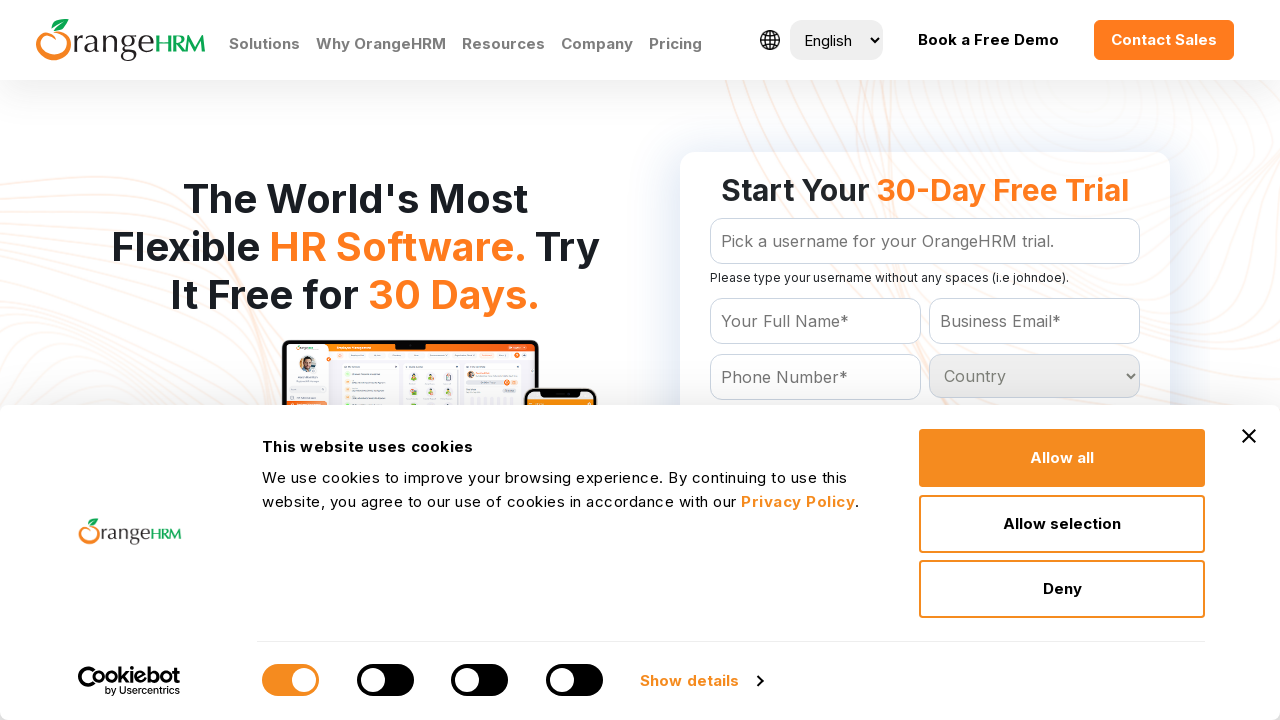